Tests notification messages by clicking the link and verifying the notification text appears

Starting URL: http://the-internet.herokuapp.com/notification_message_rendered

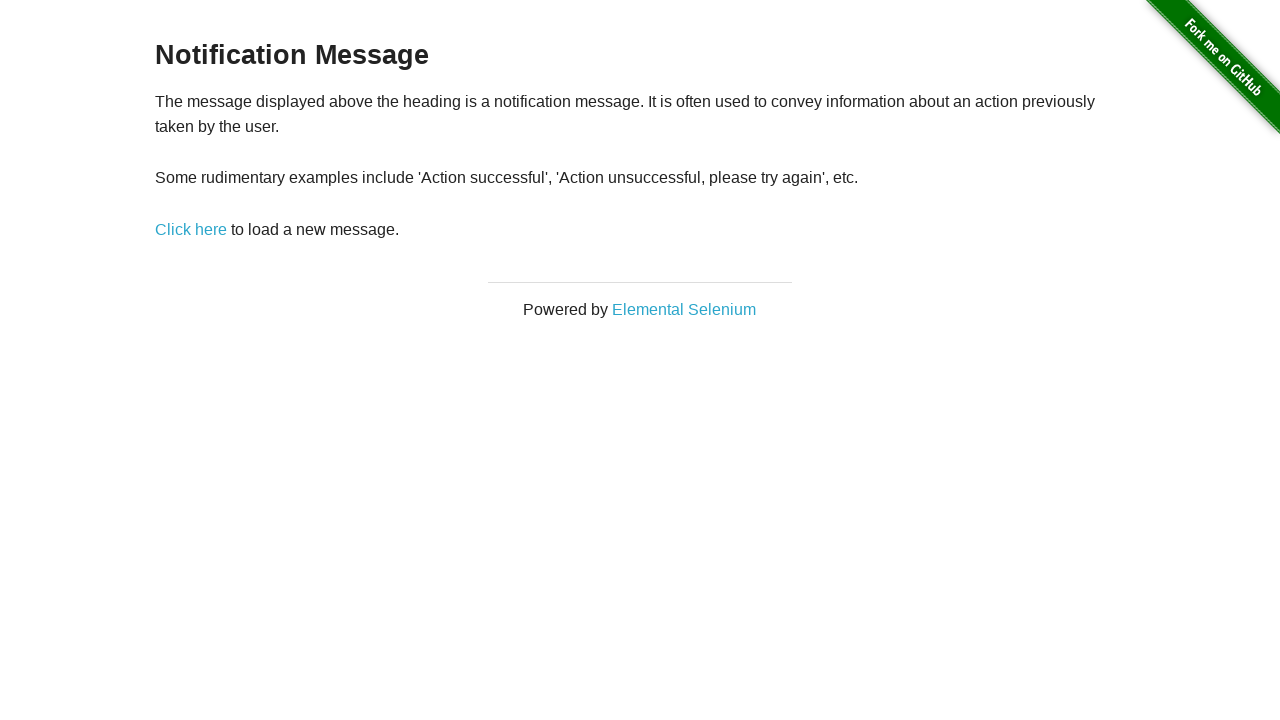

Waited for notification link to be ready
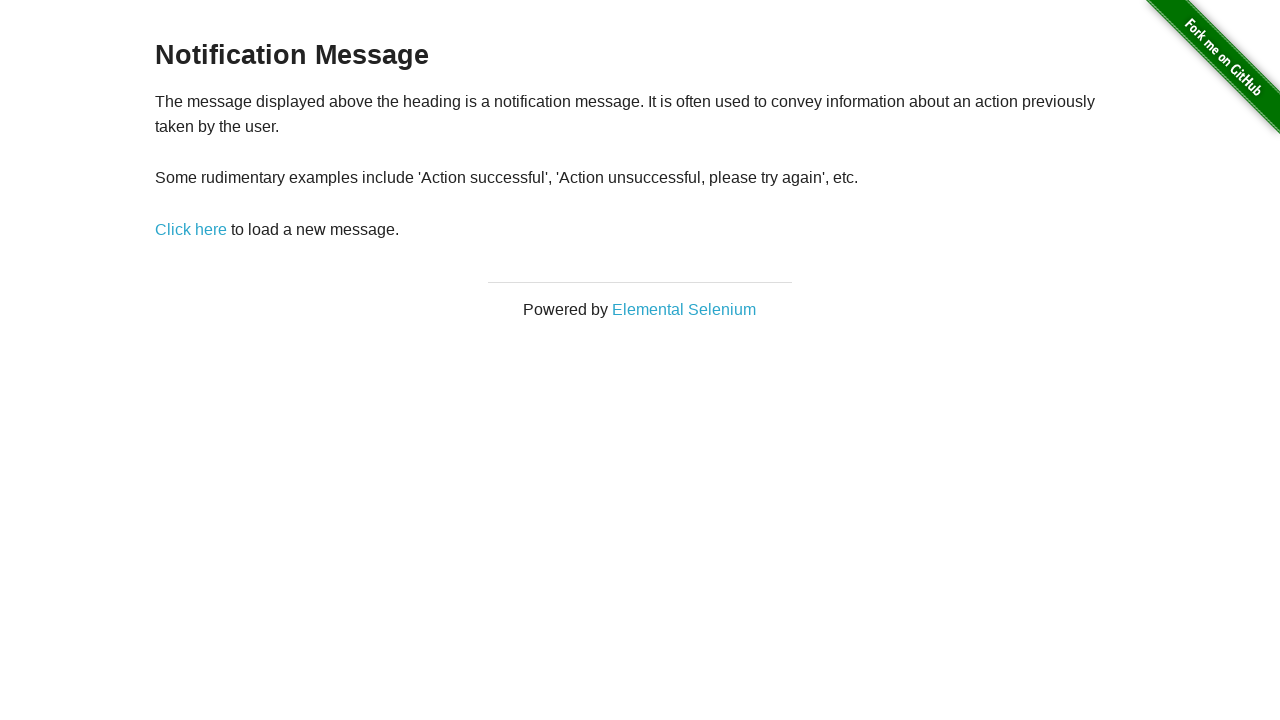

Clicked the 'Click here' link at (191, 229) on a:text('Click here')
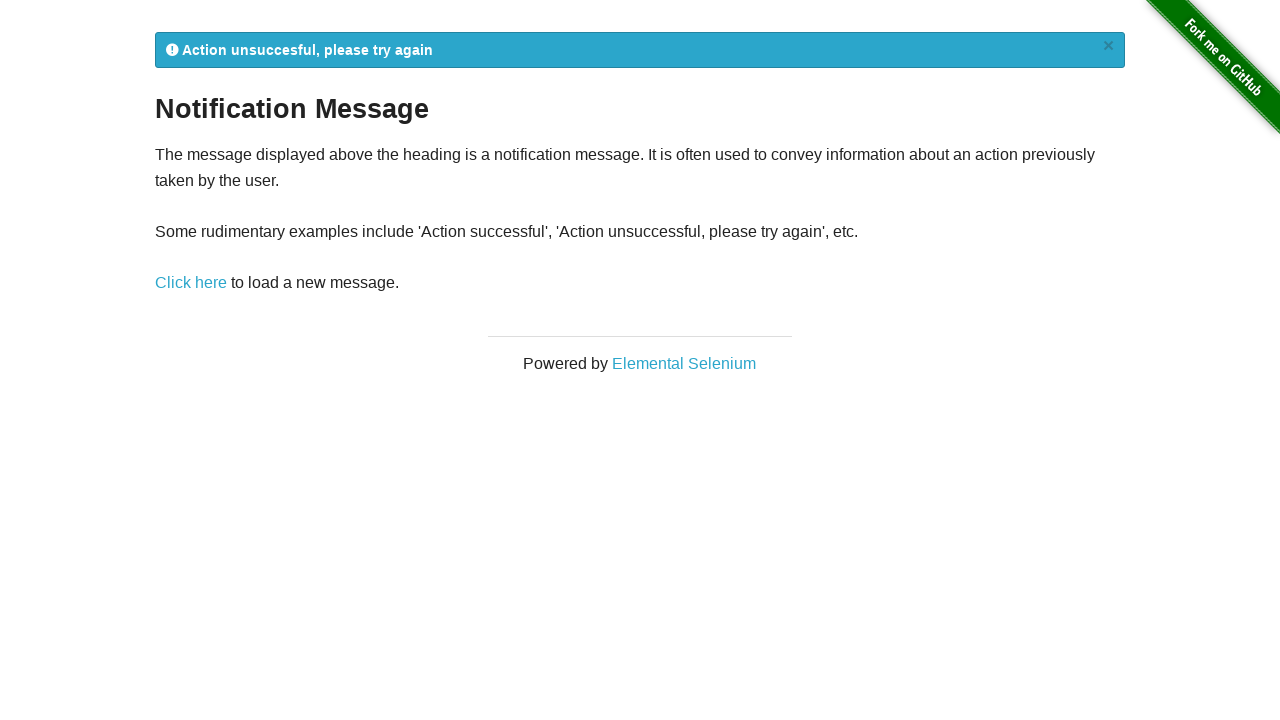

Notification message appeared
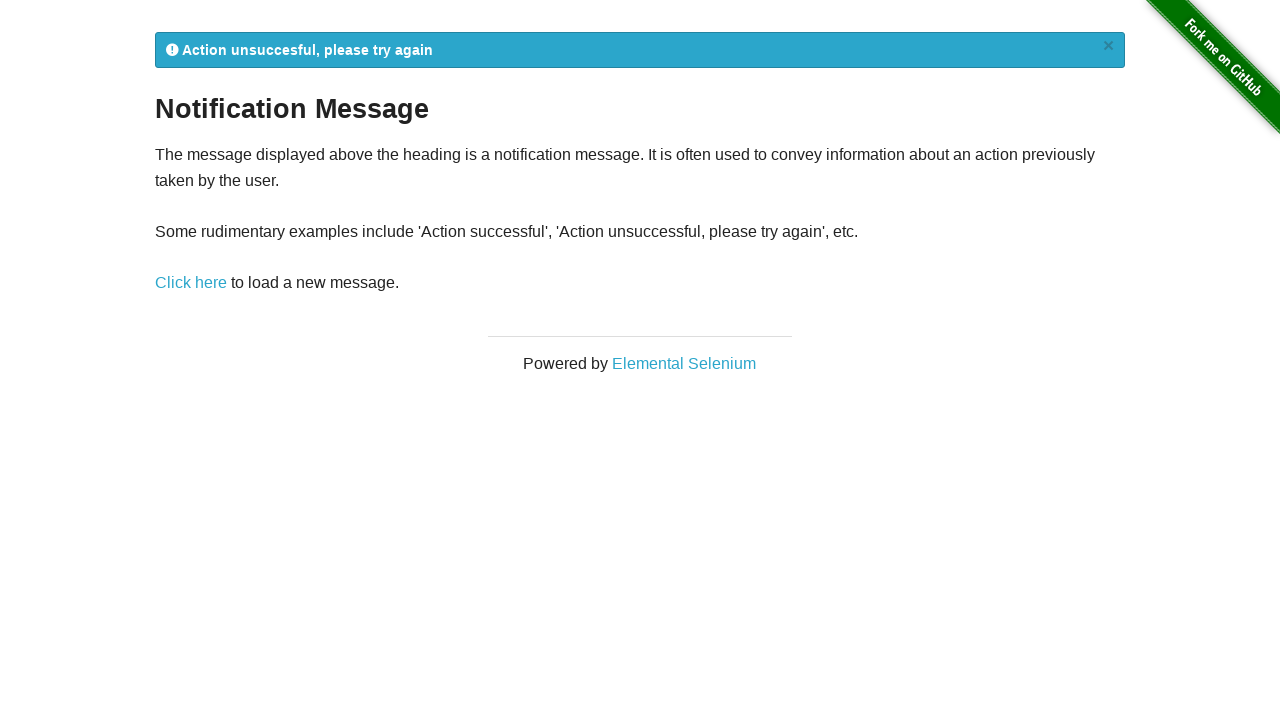

Retrieved notification text content
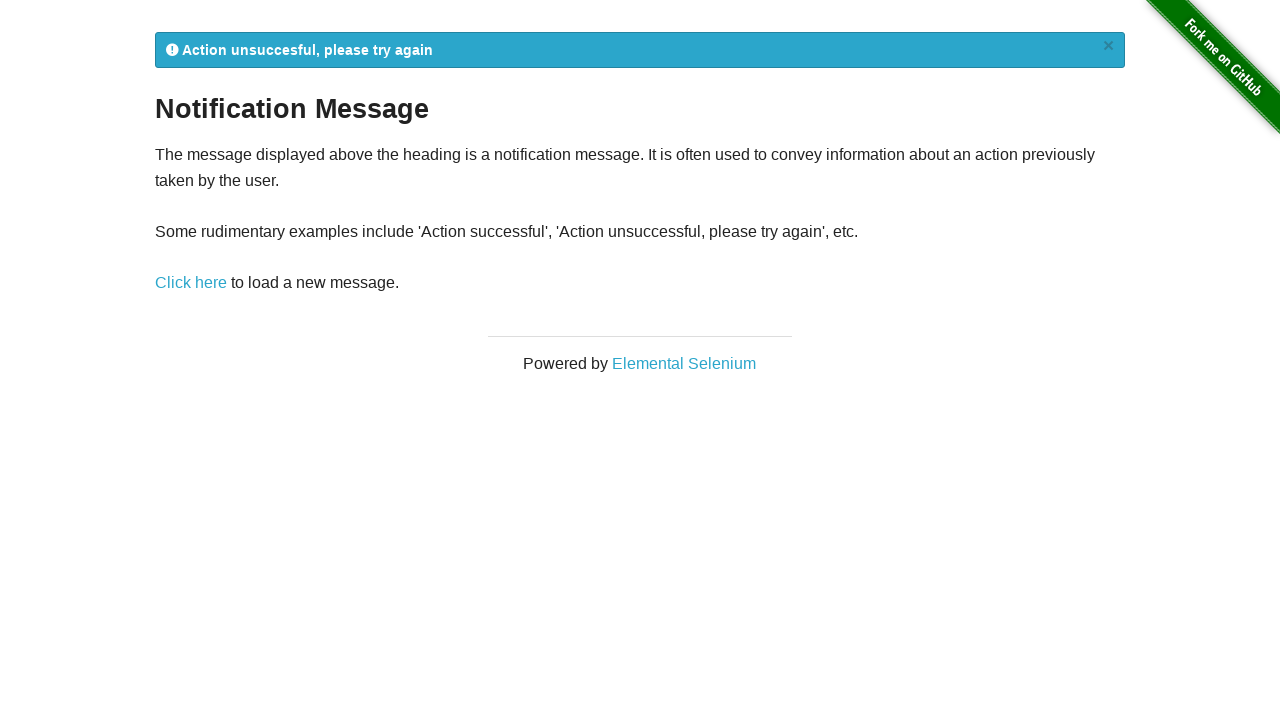

Verified notification contains 'Action' text
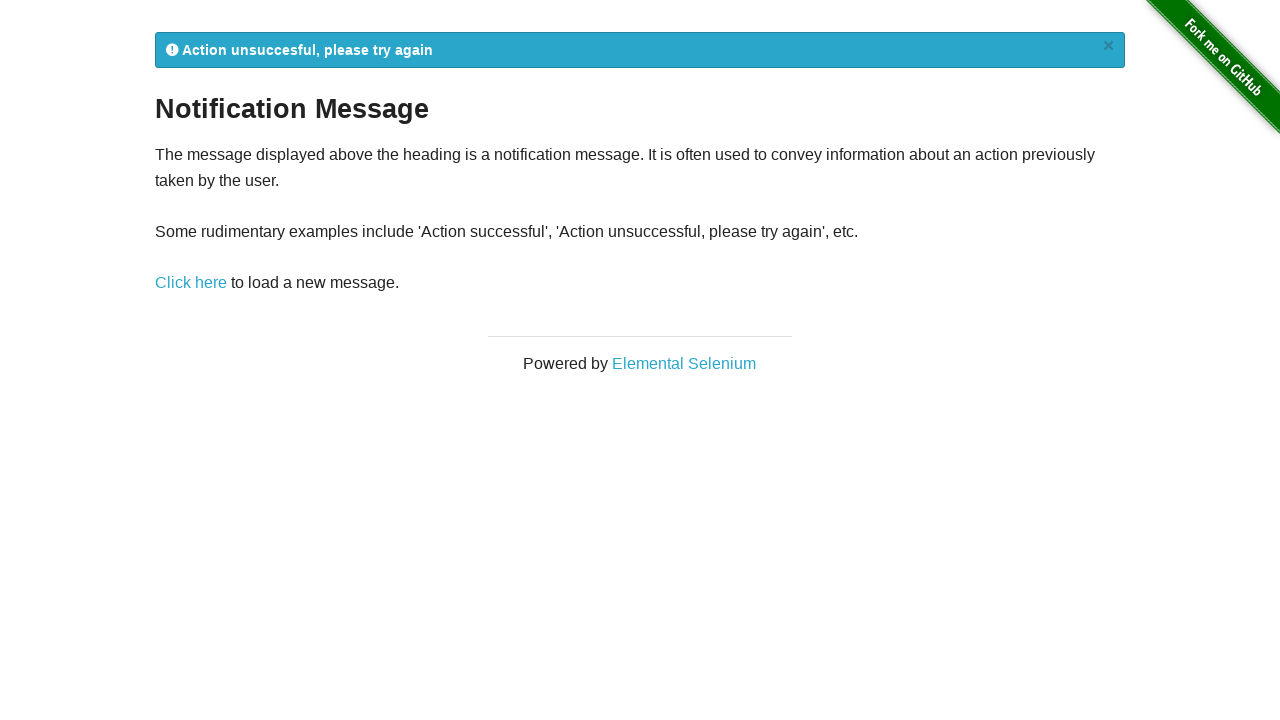

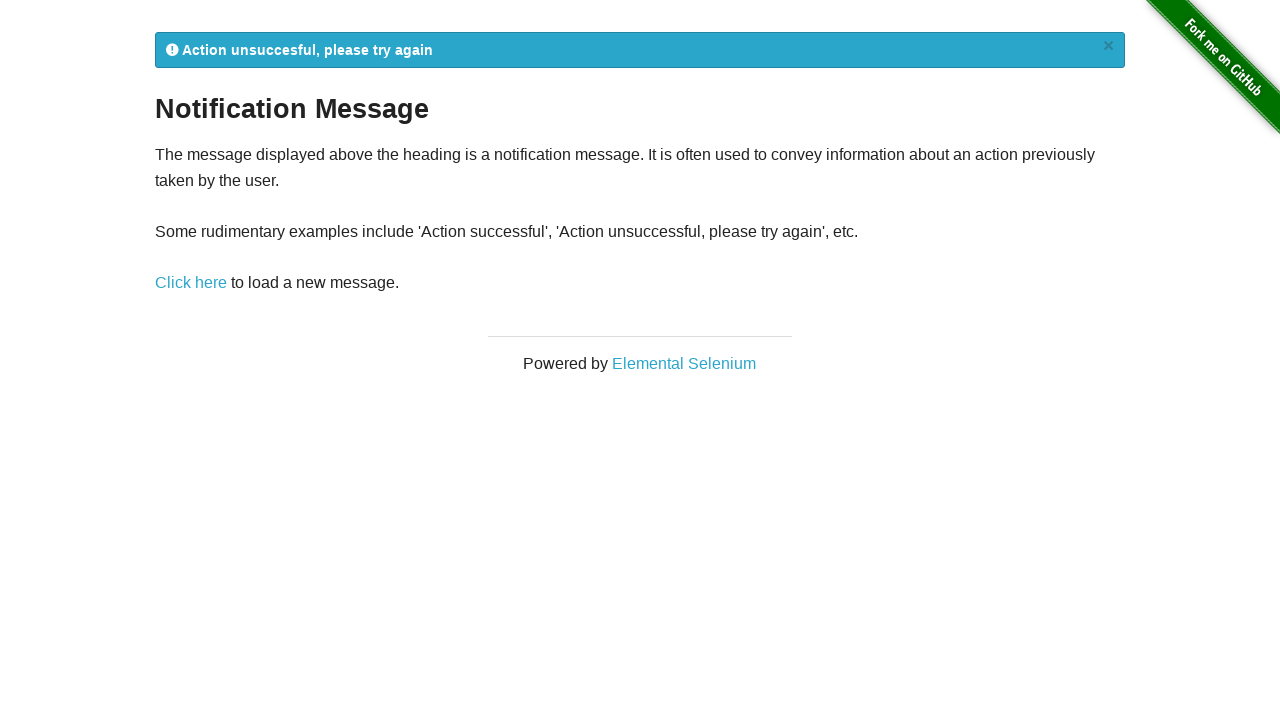